Tests user registration flow by filling out the registration form with personal details, address, and credentials, then verifying successful account creation.

Starting URL: https://parabank.parasoft.com/parabank/index.htm?ConnType=JDBC

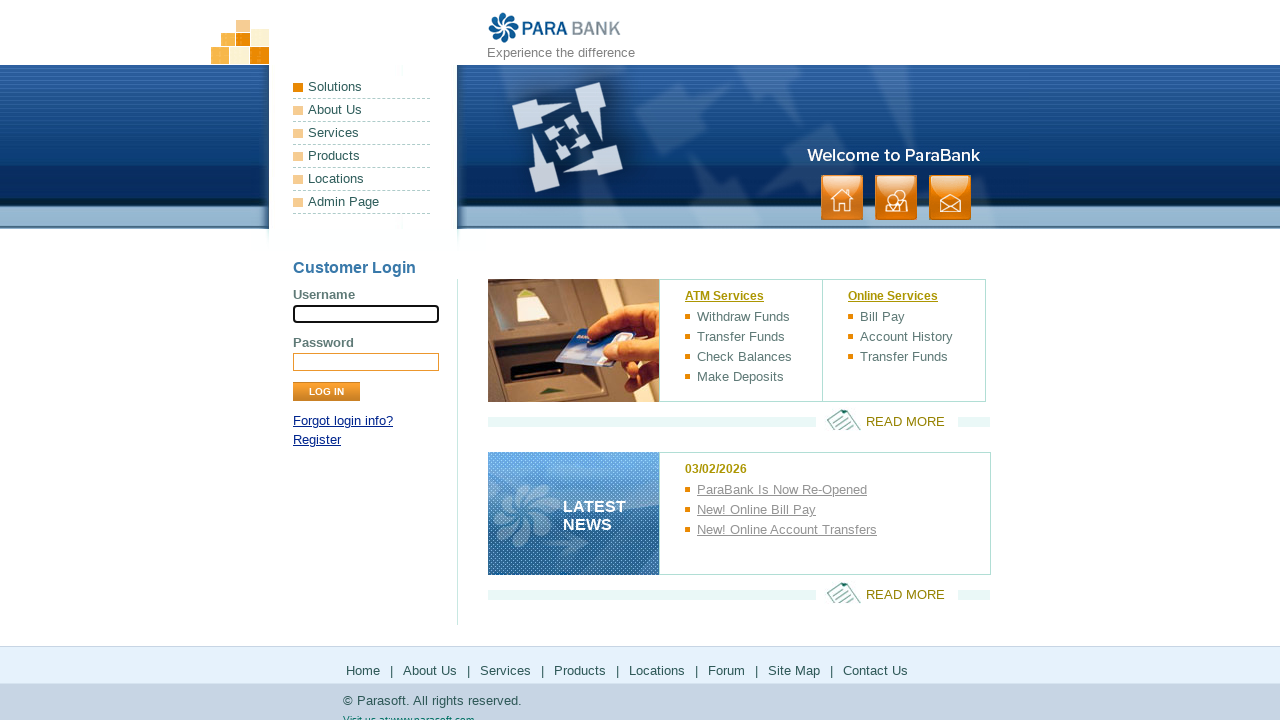

Clicked Register link at (317, 440) on xpath=//a[text()='Register']
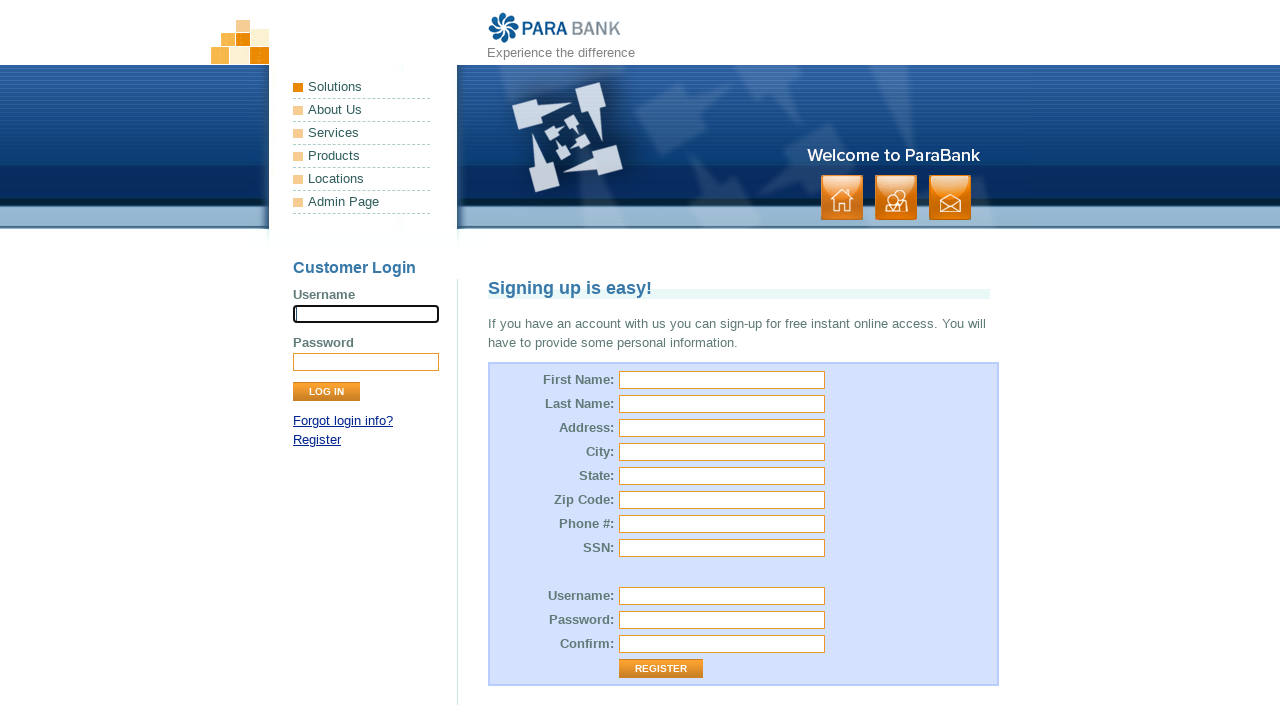

Filled first name with 'JohnTest' on input[name='customer.firstName']
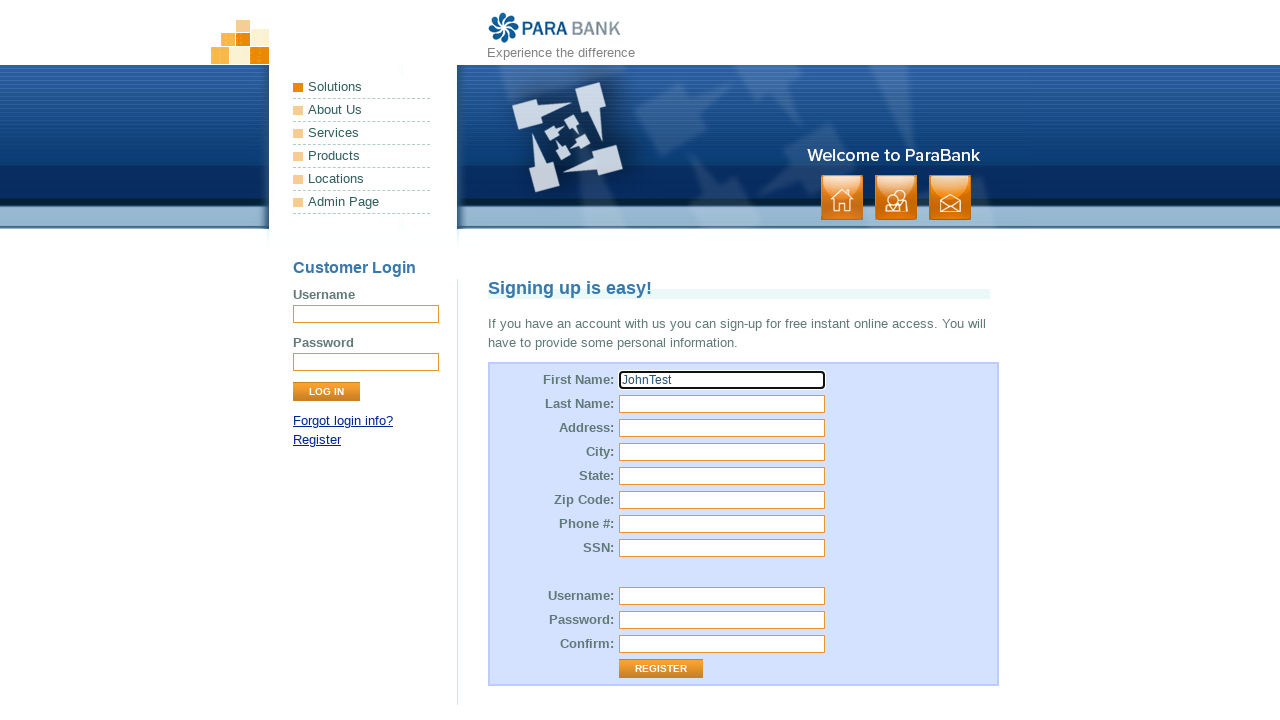

Filled last name with 'DoeTest' on input[name='customer.lastName']
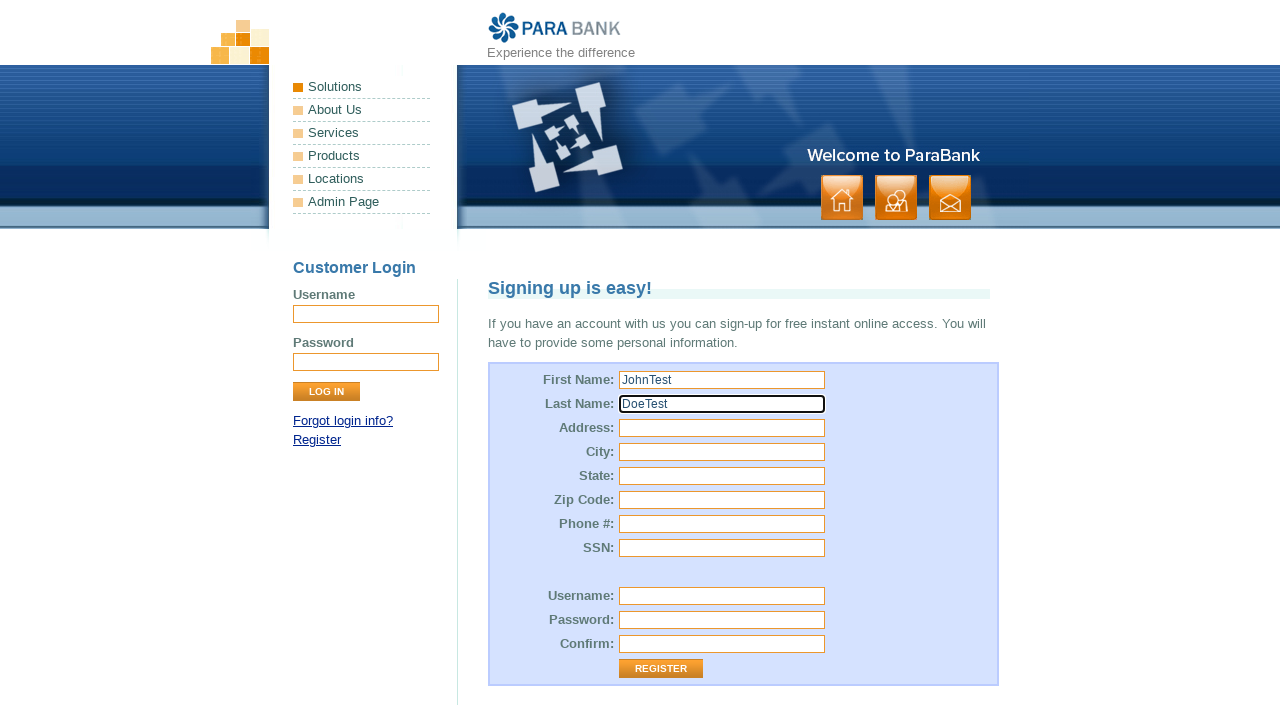

Filled street address with '742 Evergreen Terrace' on input[name='customer.address.street']
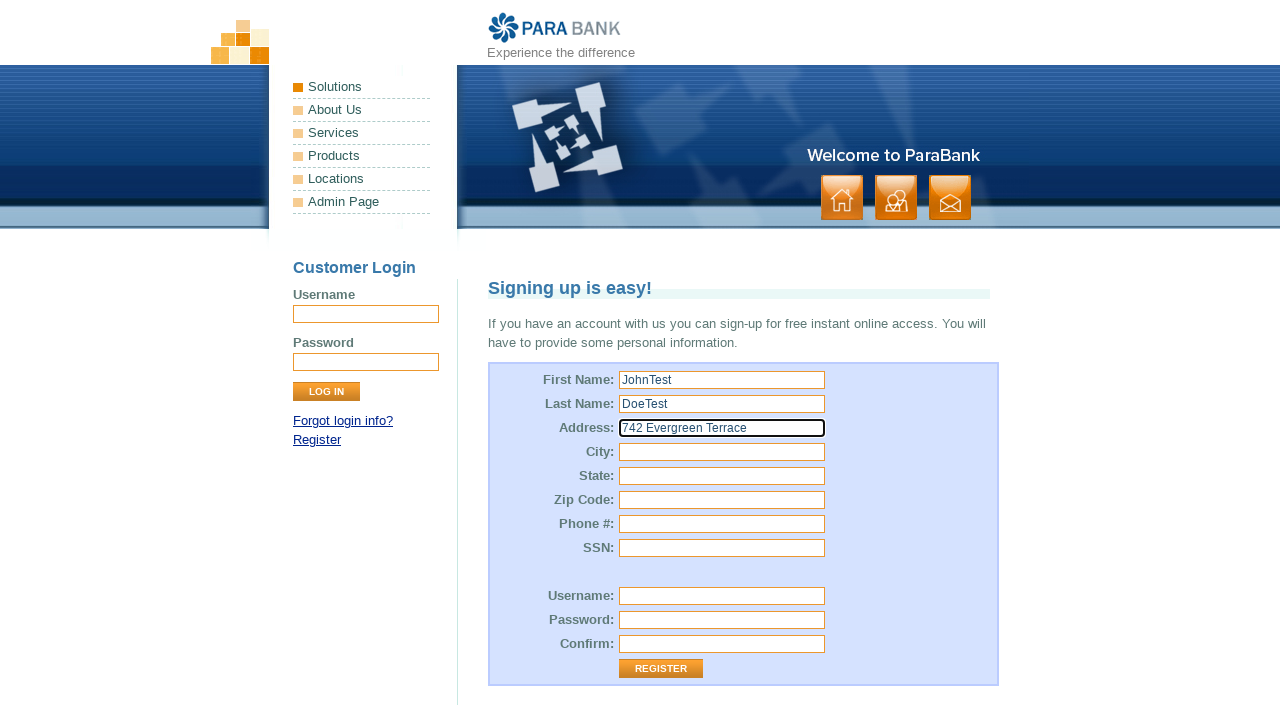

Filled city with 'Springfield' on input[name='customer.address.city']
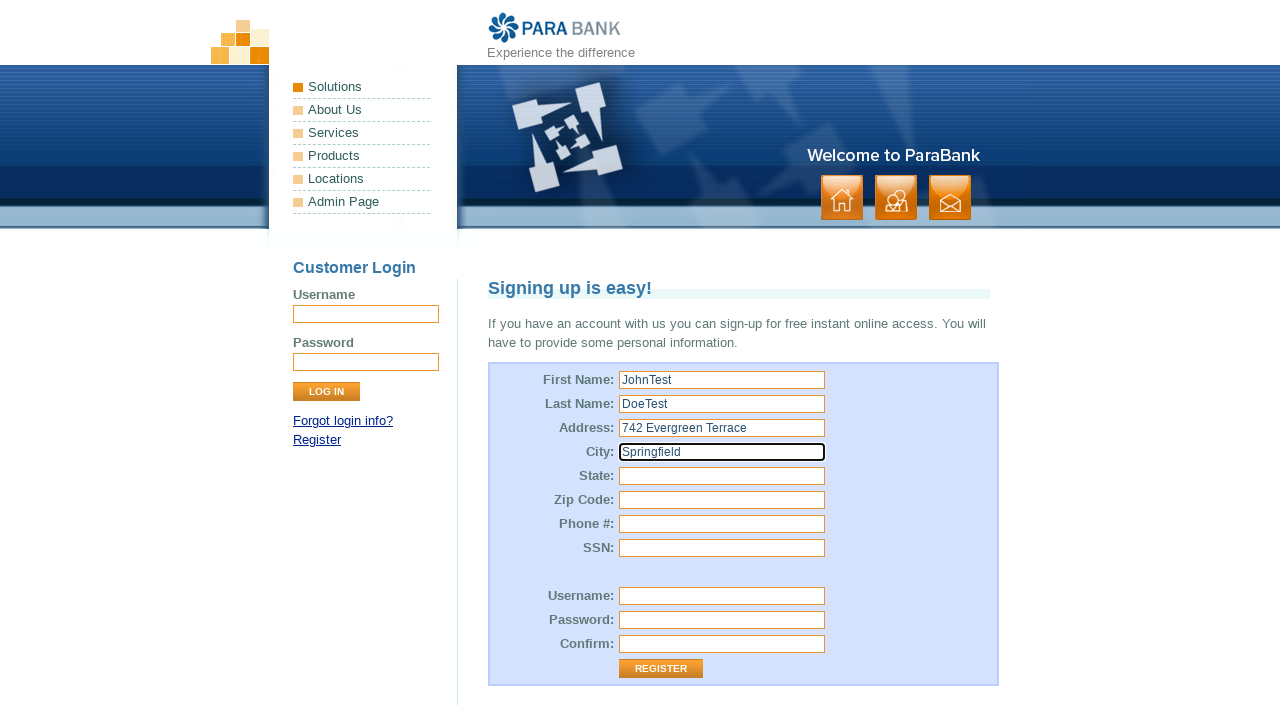

Filled state with 'Illinois' on input[name='customer.address.state']
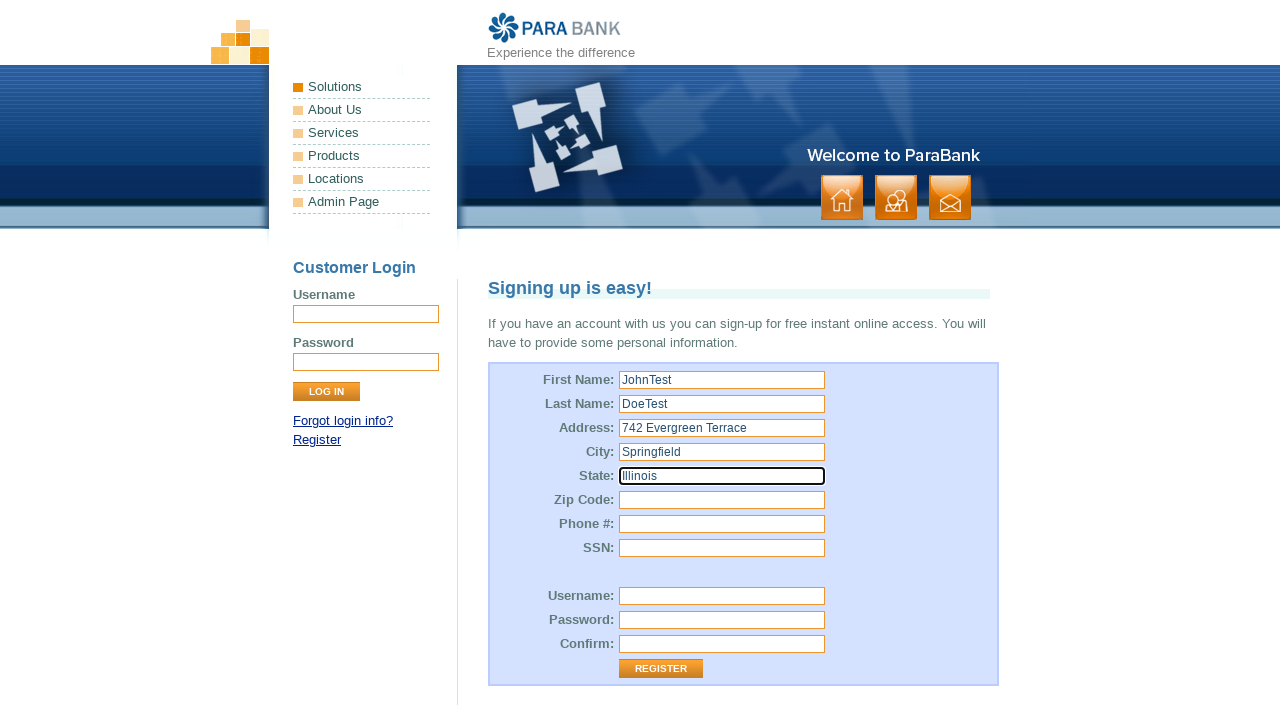

Filled zip code with '62701' on input[name='customer.address.zipCode']
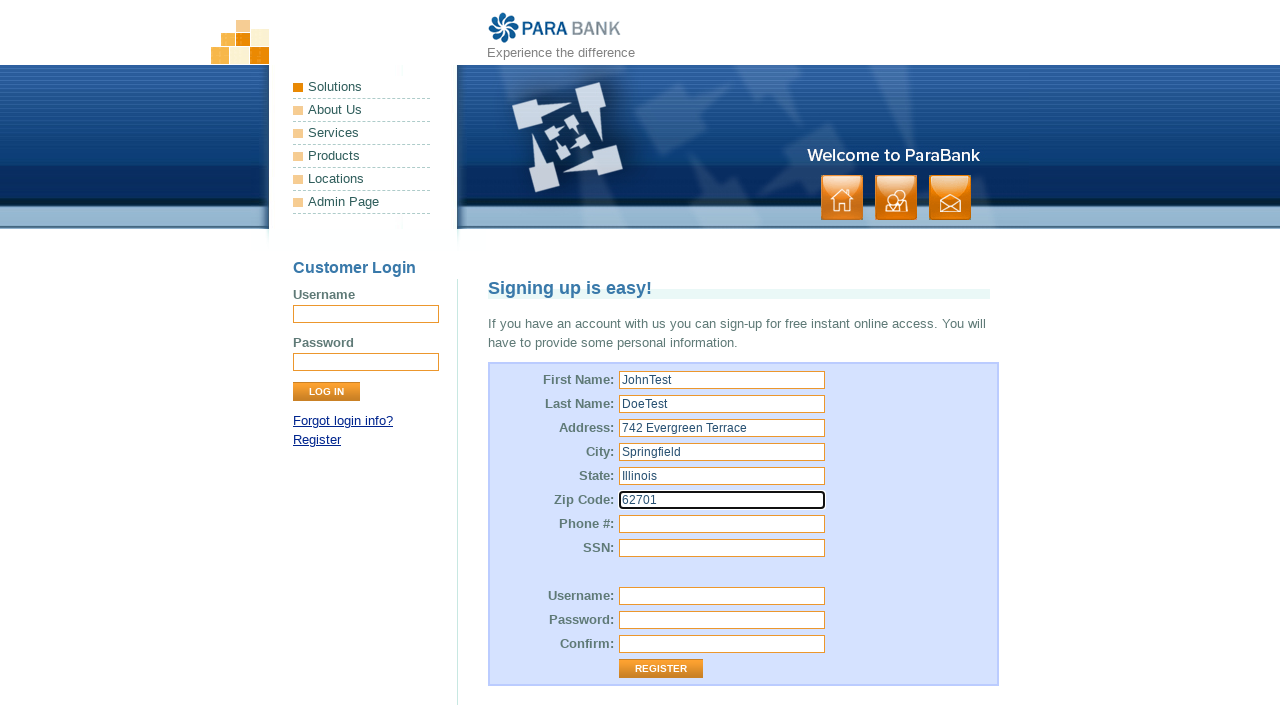

Filled SSN with '987654321' on input[name='customer.ssn']
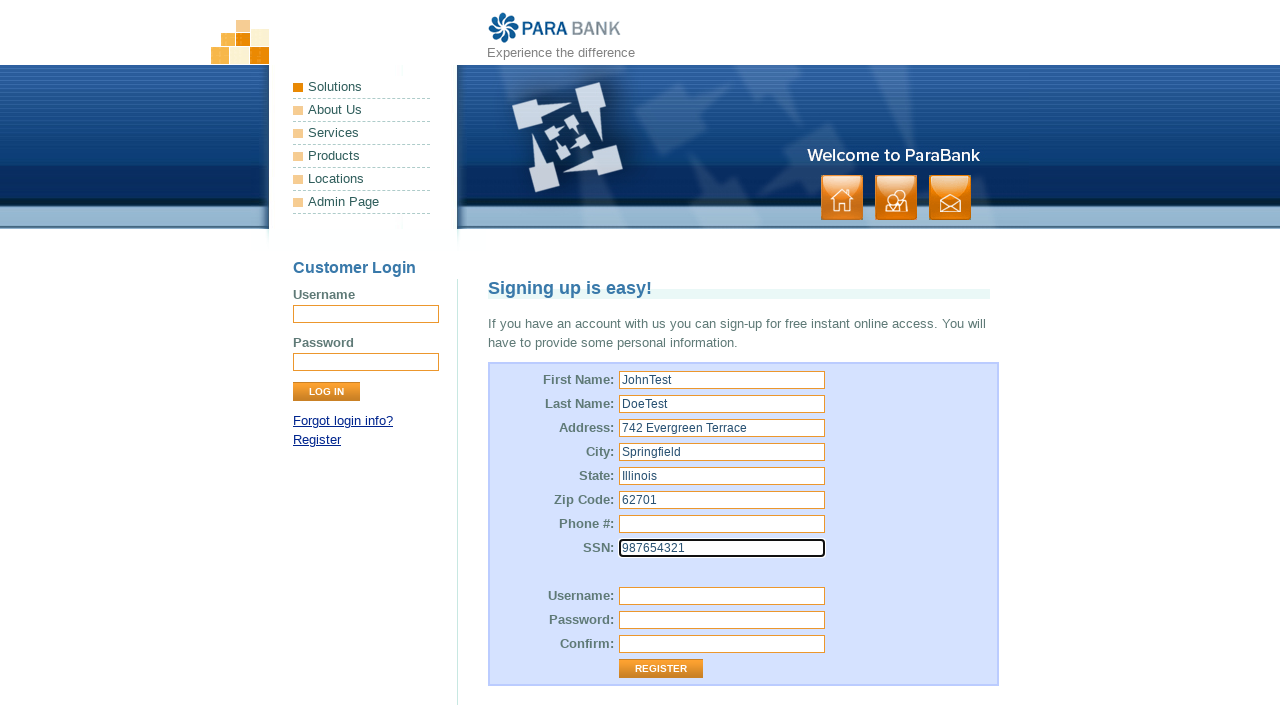

Filled username with timestamp-based value on input[name='customer.username']
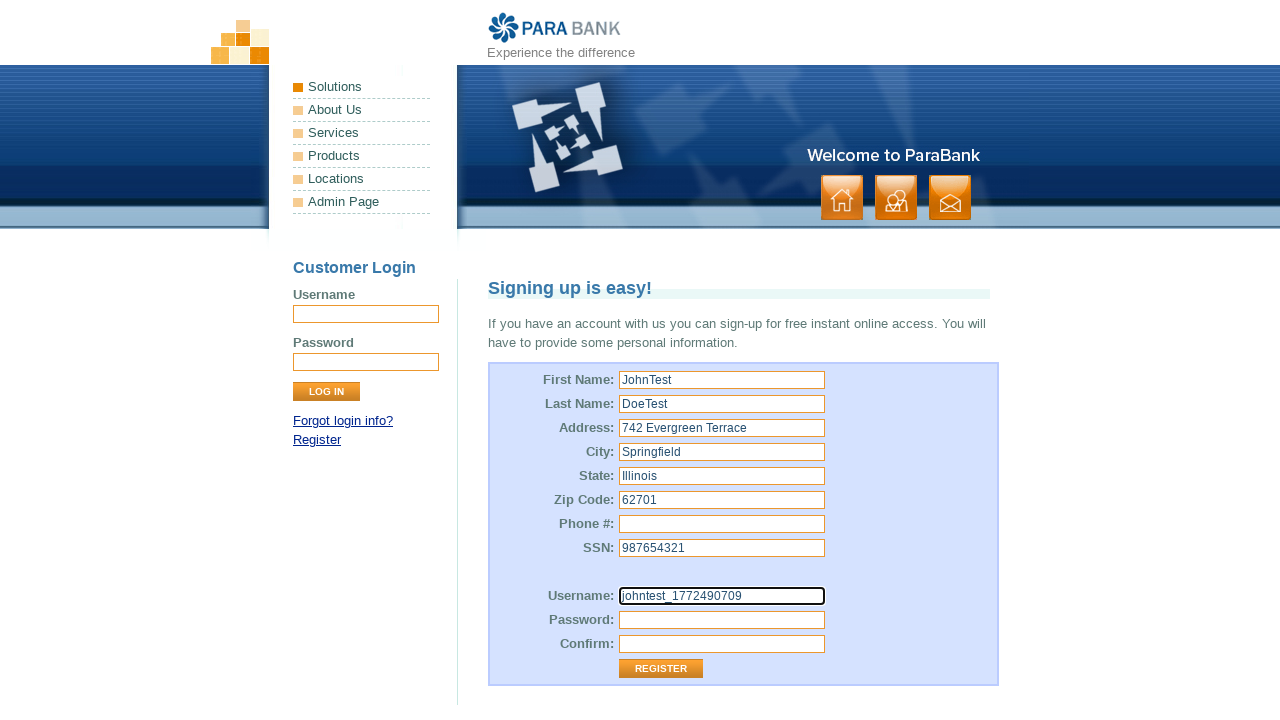

Filled password with 'SecurePass123' on input[name='customer.password']
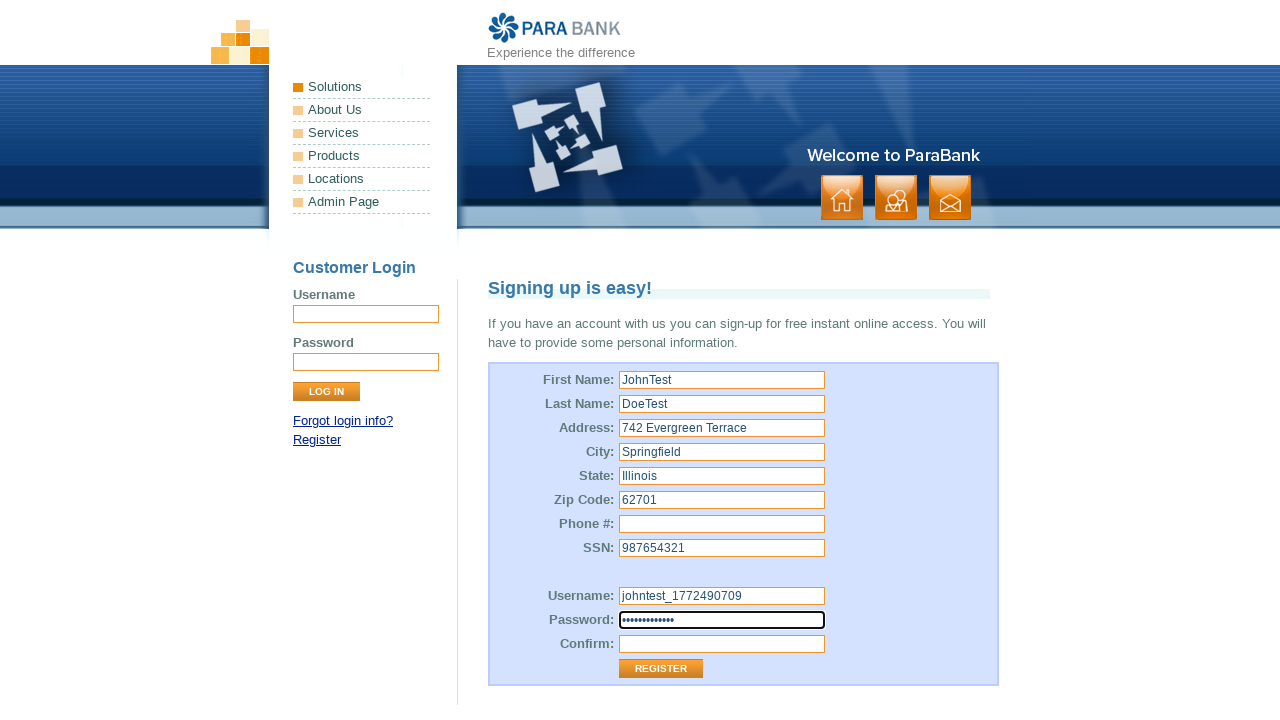

Filled repeated password with 'SecurePass123' on input[name='repeatedPassword']
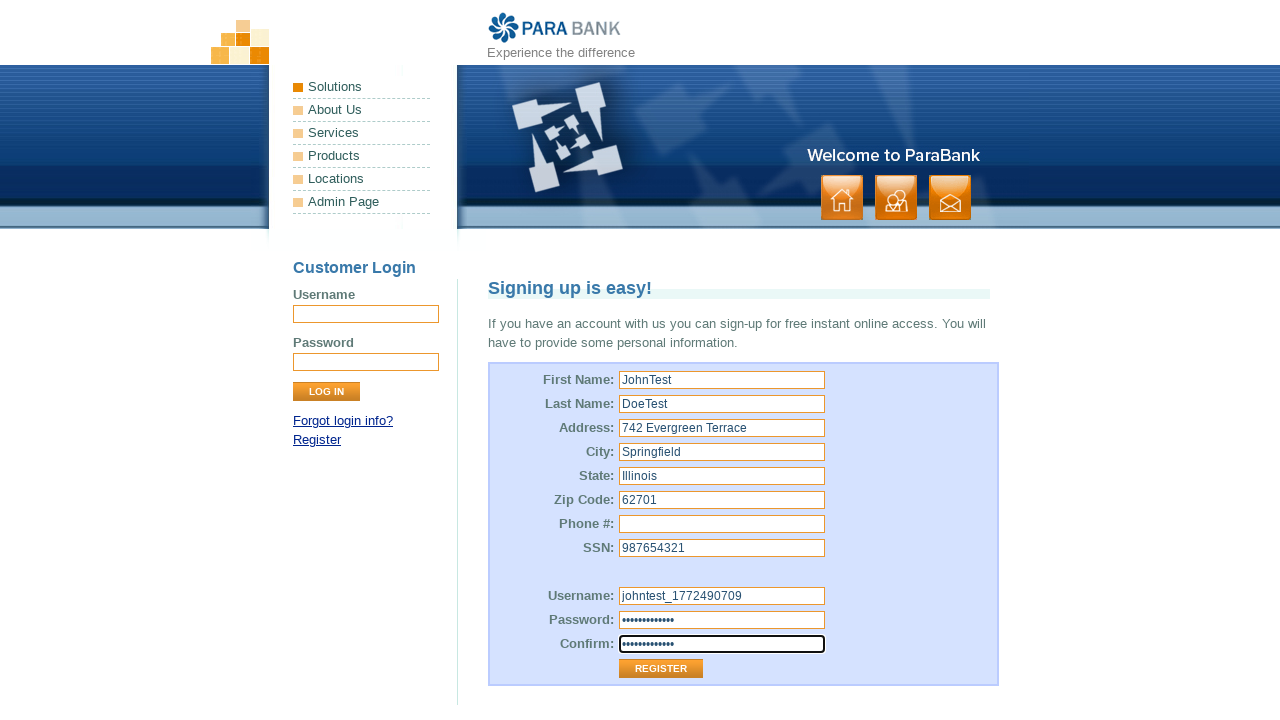

Clicked Register button to submit form at (661, 669) on xpath=//input[@value='Register']
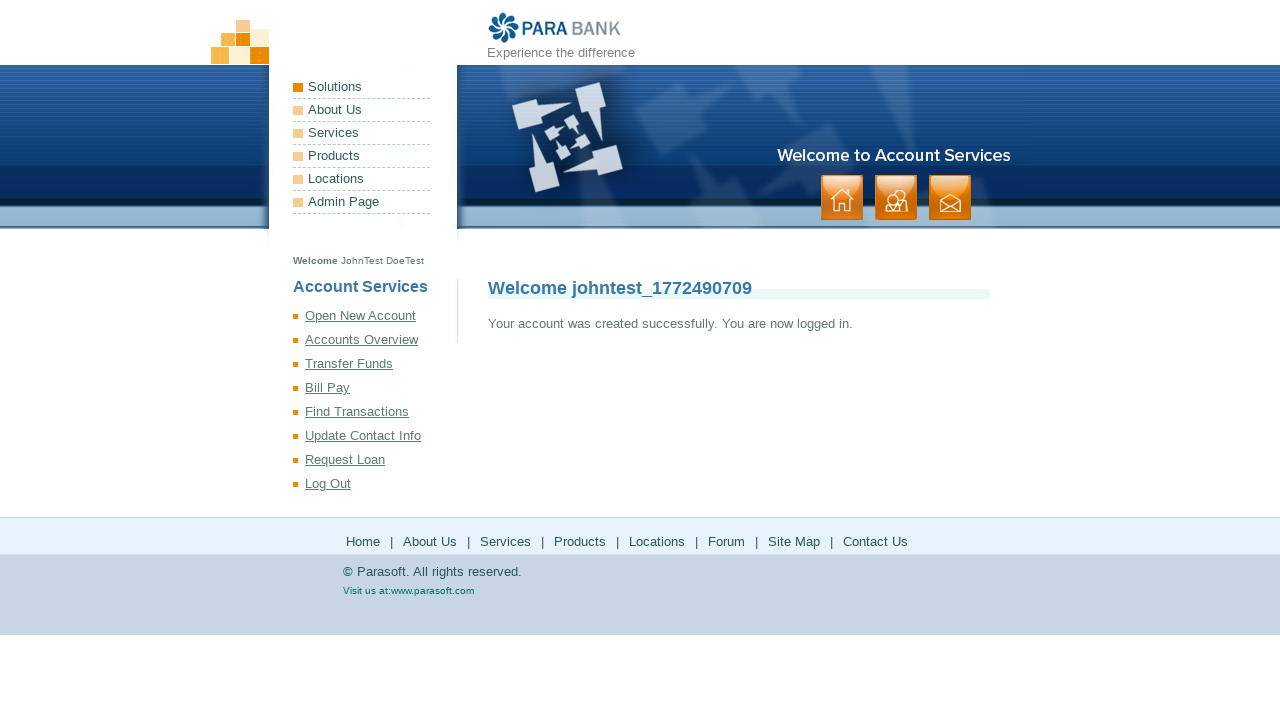

Registration confirmation message loaded successfully
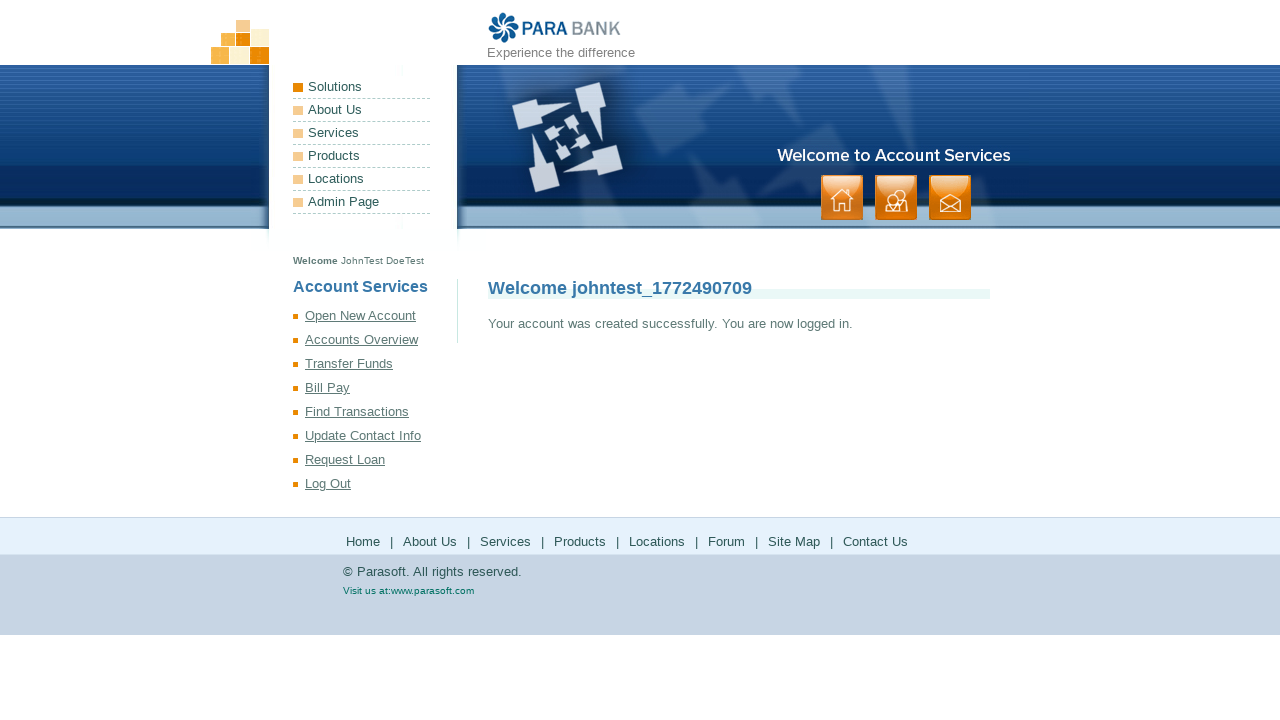

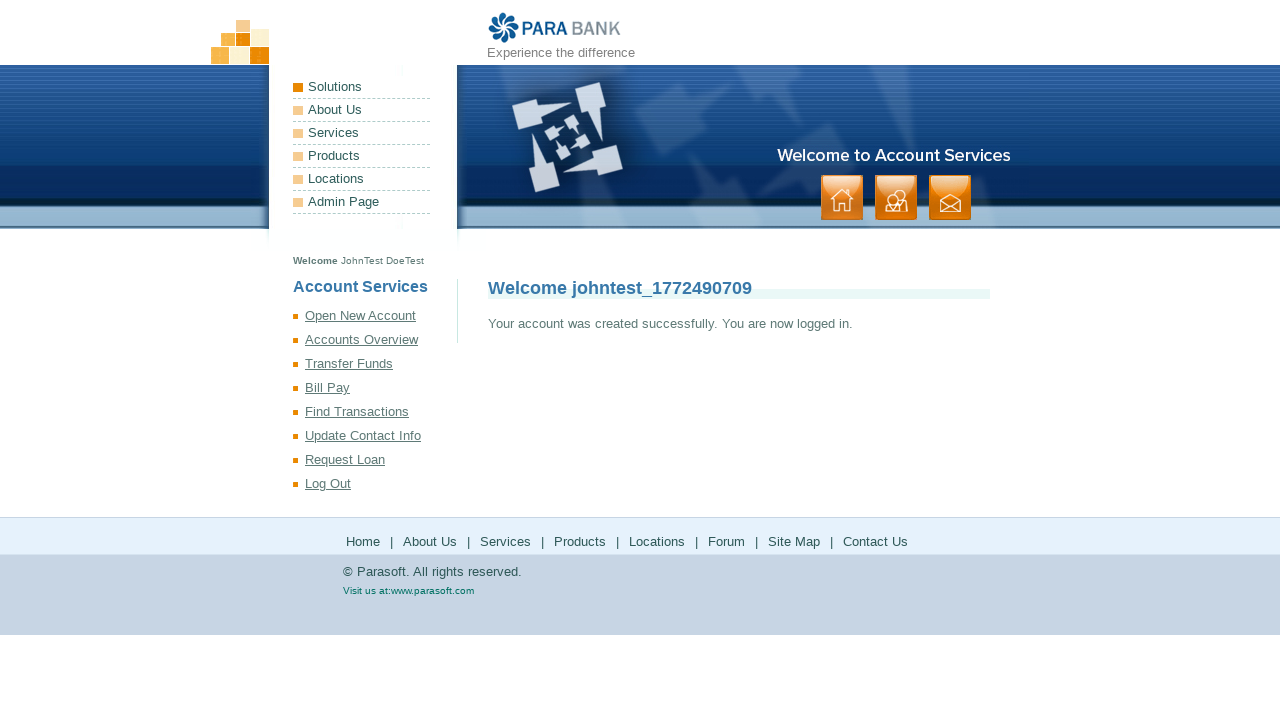